Verifies that the OrangeHRM login page loads correctly by checking if the company branding image is displayed

Starting URL: https://opensource-demo.orangehrmlive.com/web/index.php/auth/login

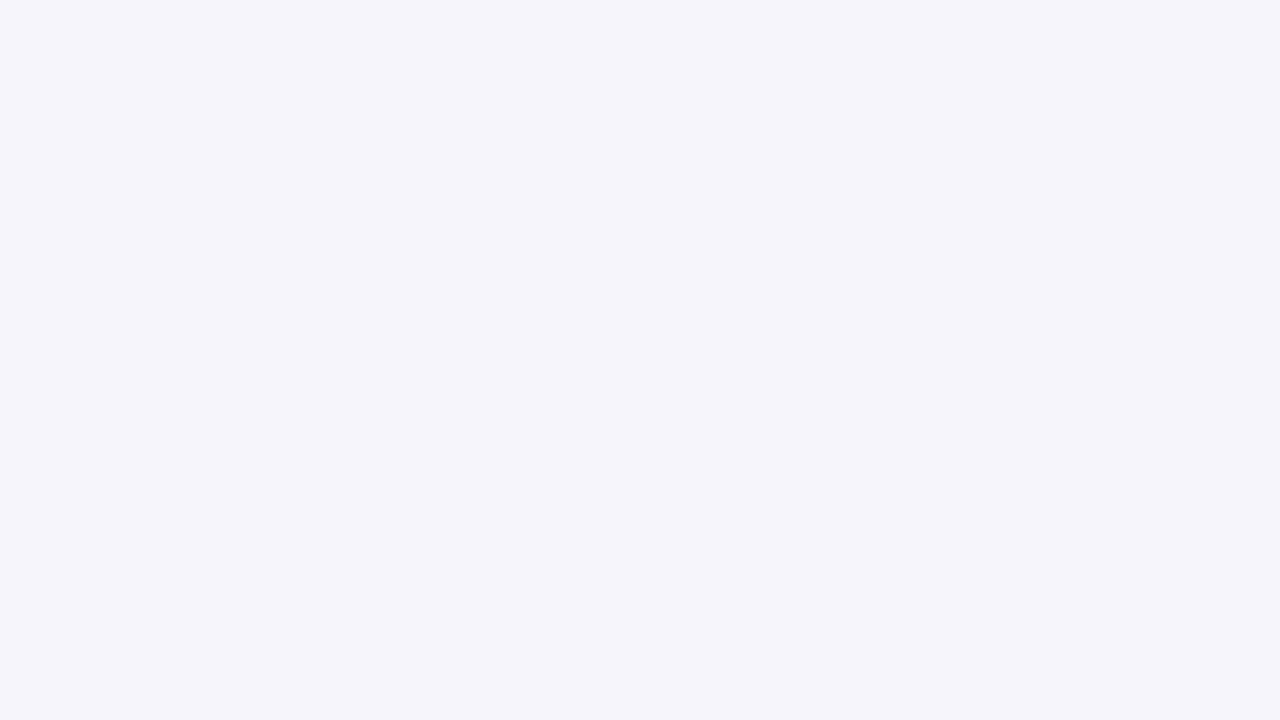

Located company branding image element
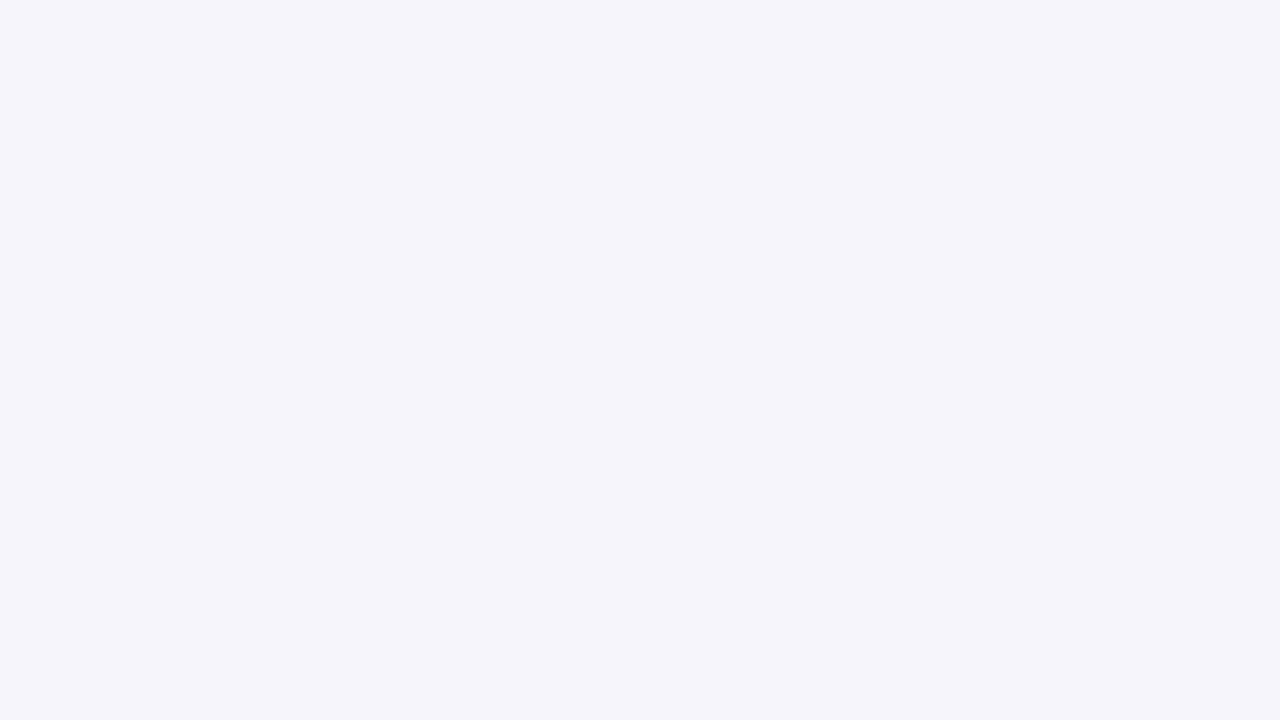

Company branding image became visible
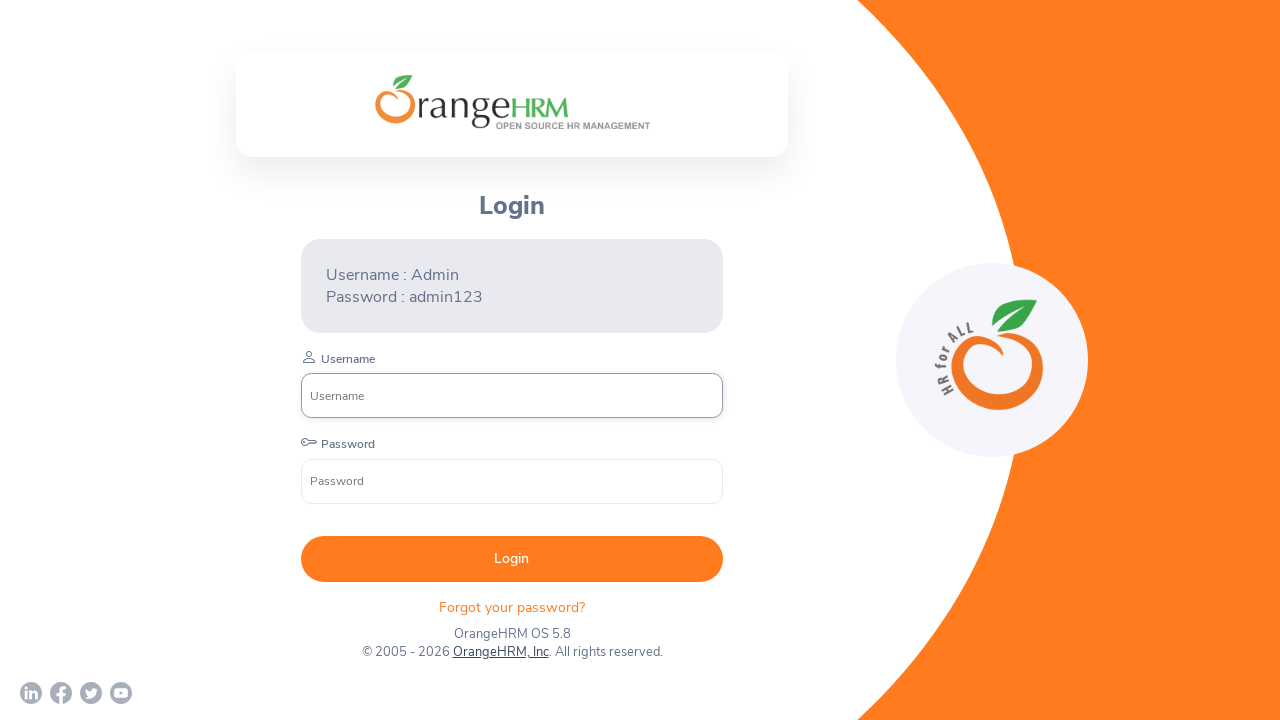

Verified that company branding image is visible
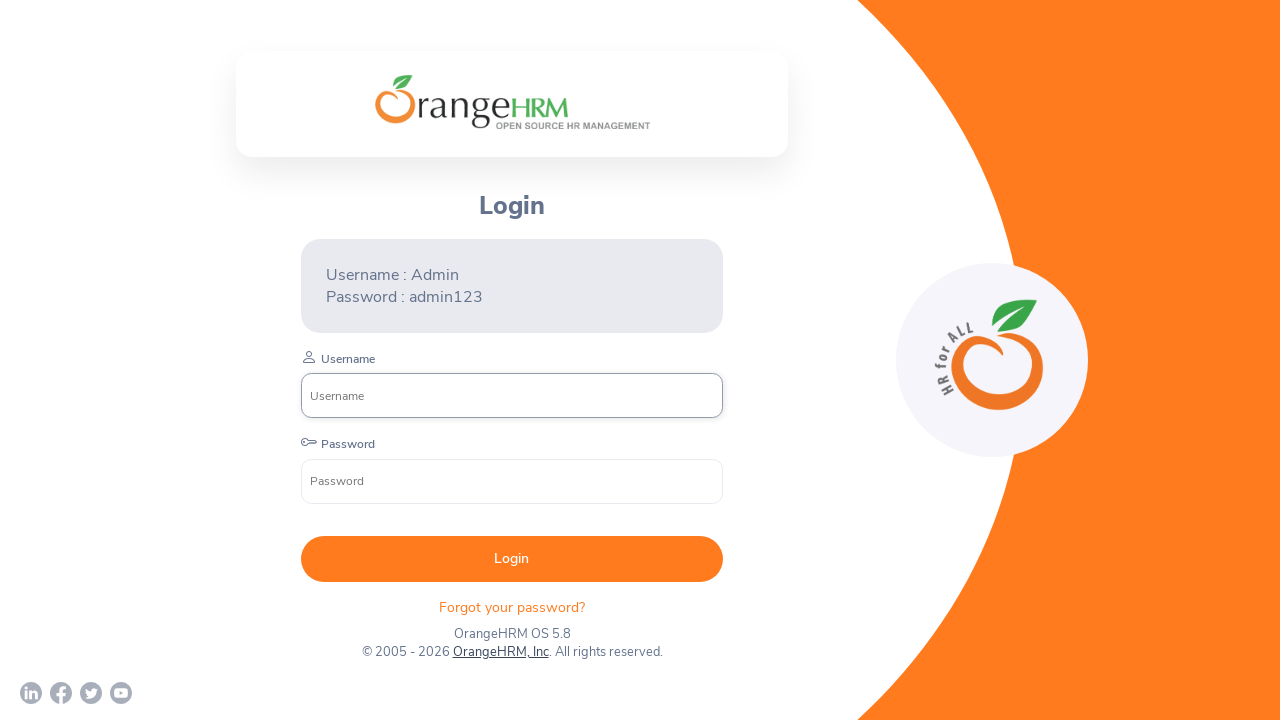

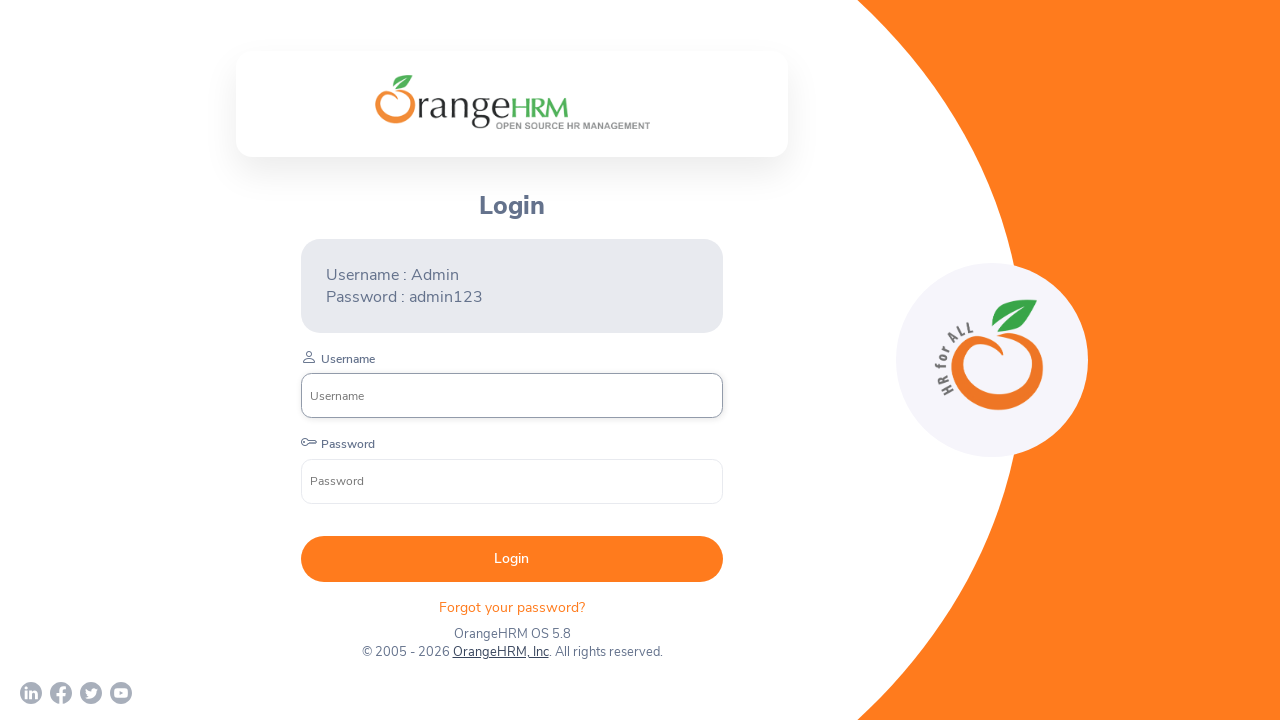